Navigates to the React Shopping Cart demo application and waits for the page to load

Starting URL: http://react-shopping-cart-67954.firebaseapp.com/

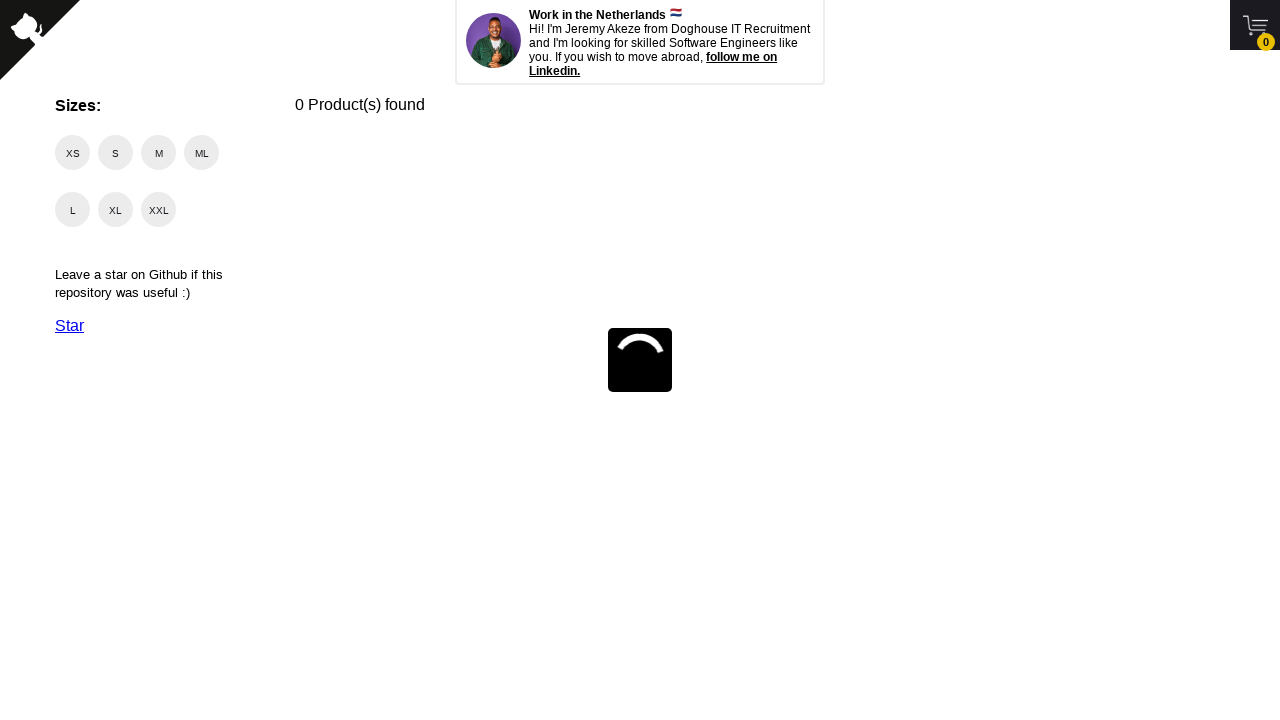

Waited 3 seconds for React Shopping Cart page to fully load
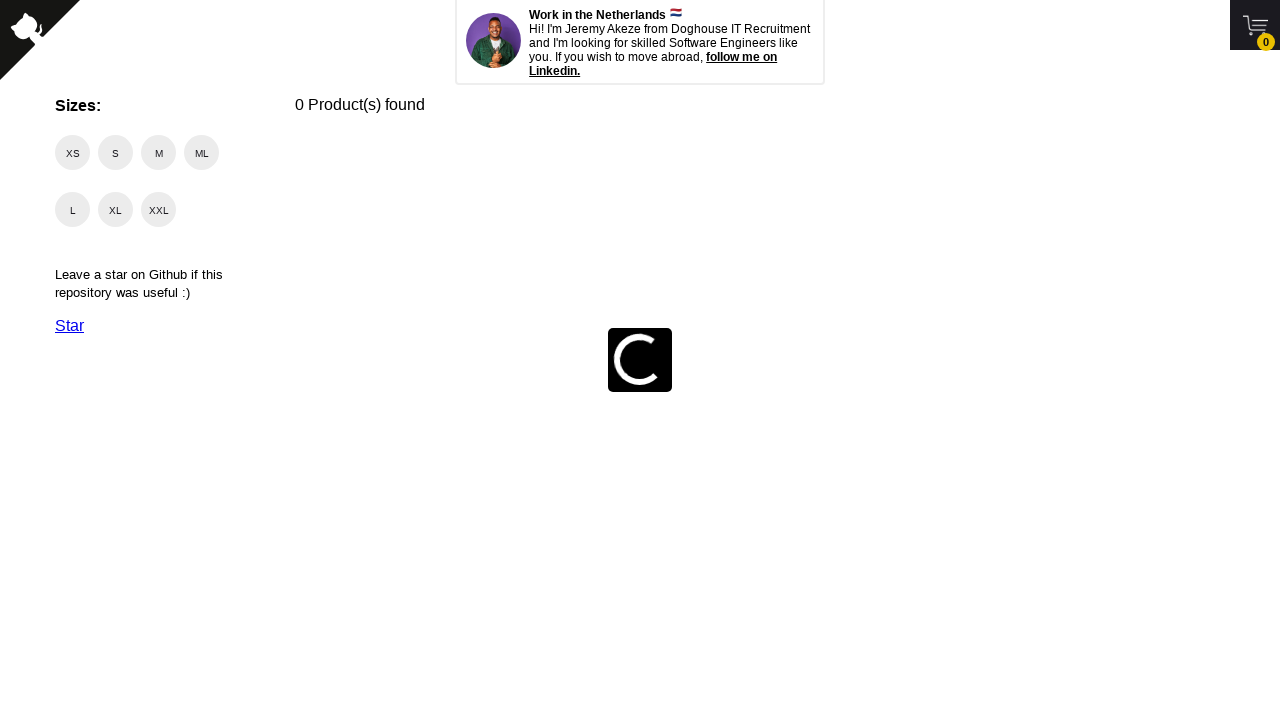

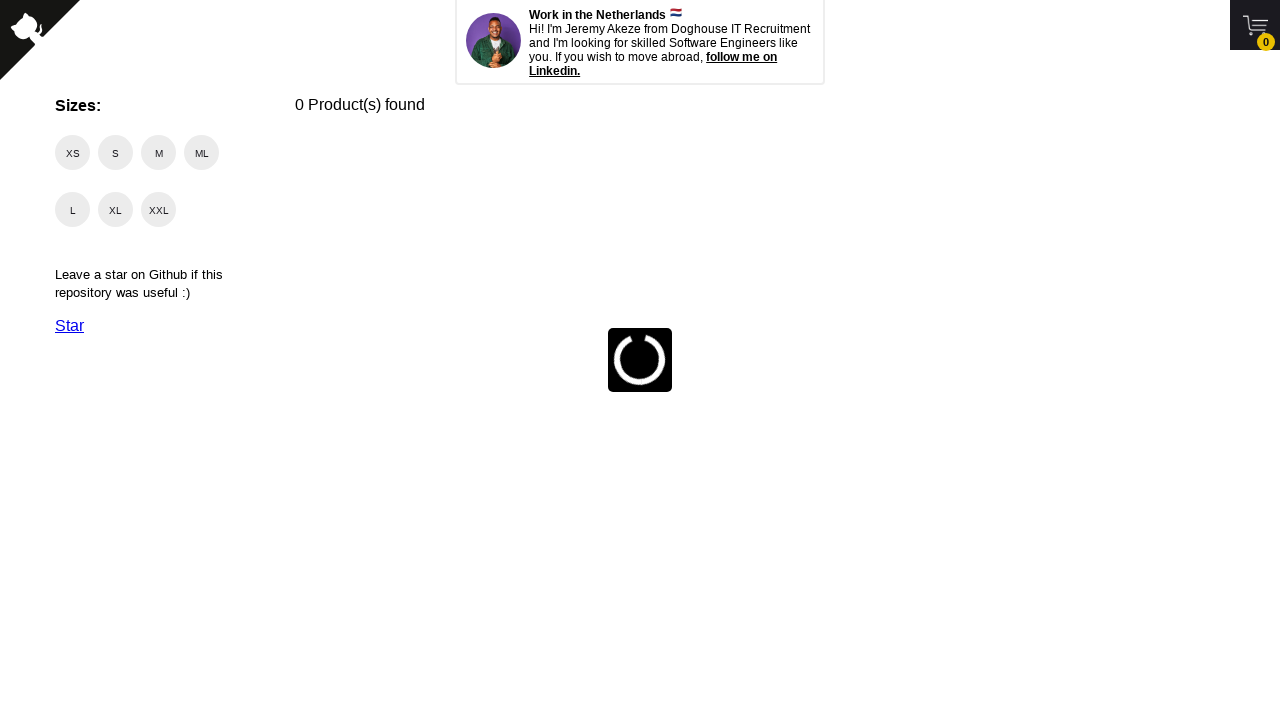